Verifies that the online payment section displays the correct title text "Онлайн пополнение без комиссии" (Online top-up without commission)

Starting URL: https://mts.by/

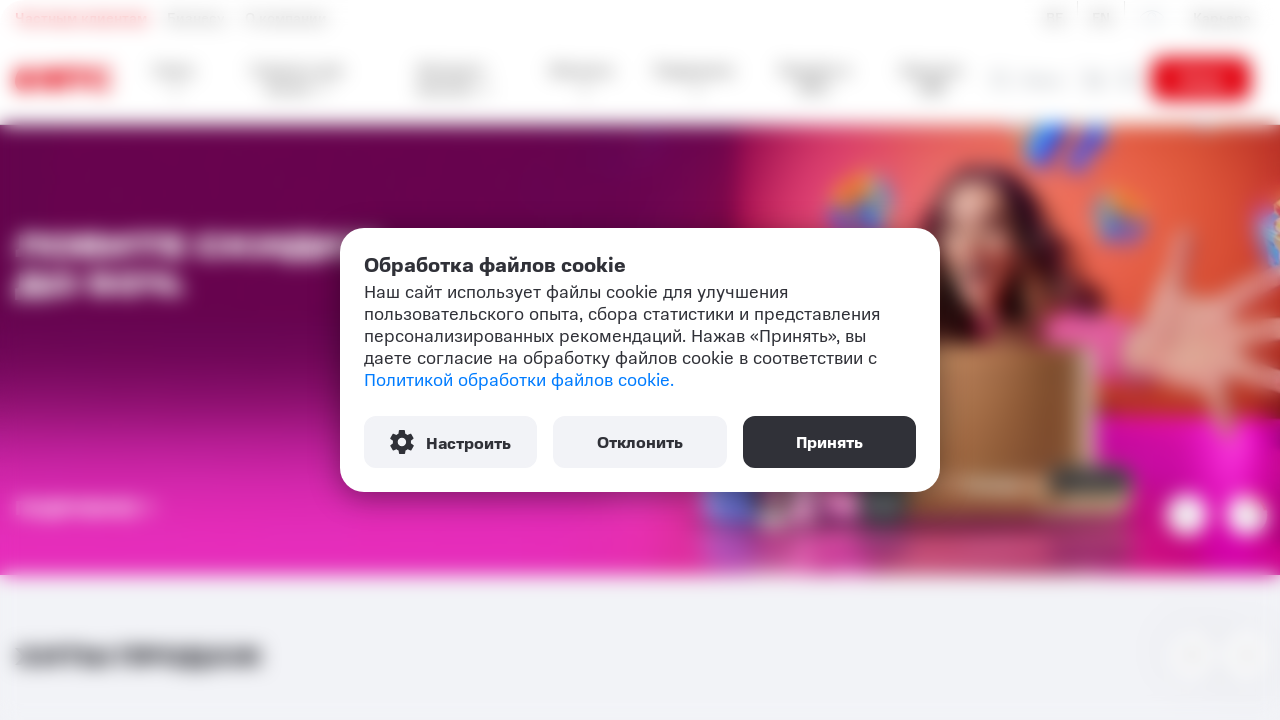

Online payment section title element loaded
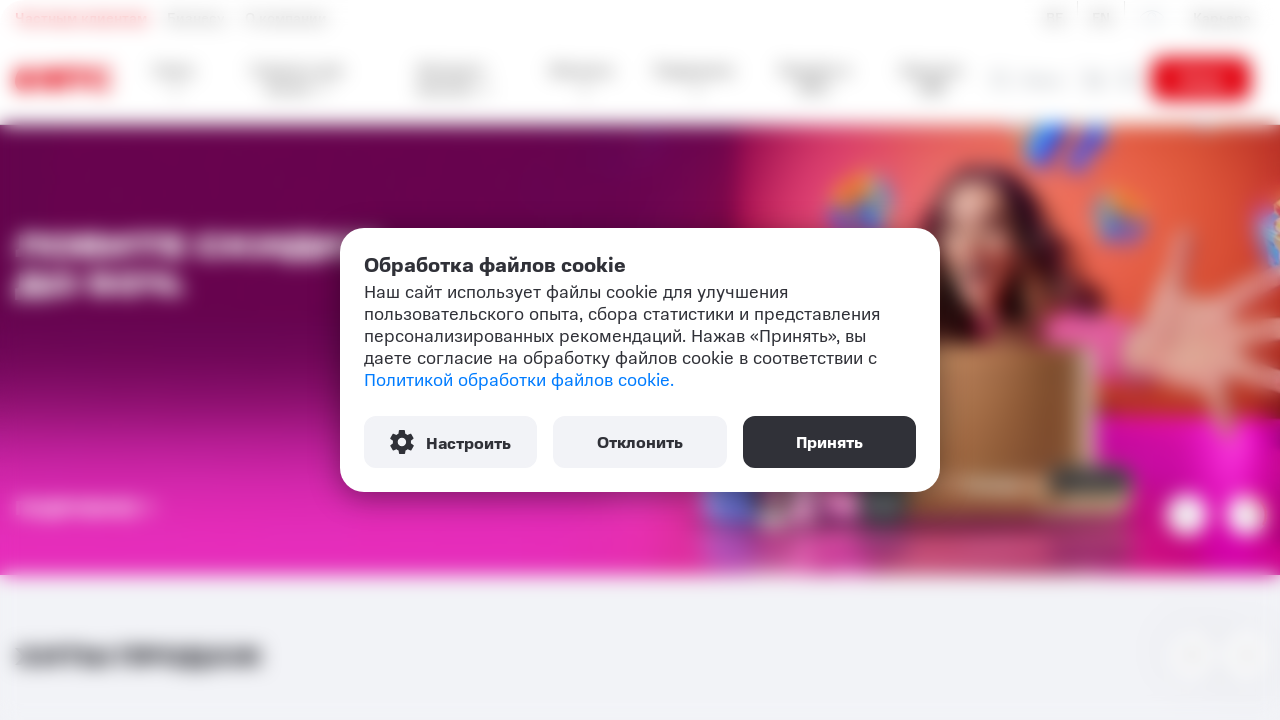

Verified title text is 'Онлайн пополнение без комиссии' (Online top-up without commission)
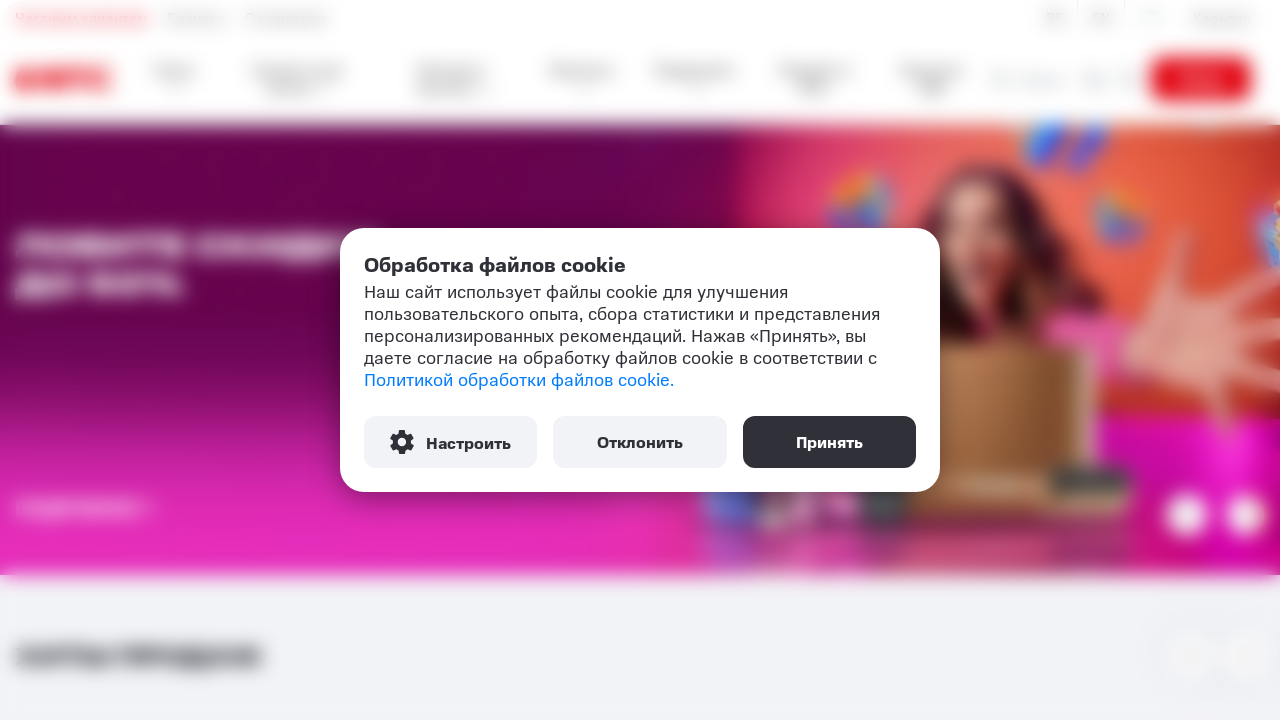

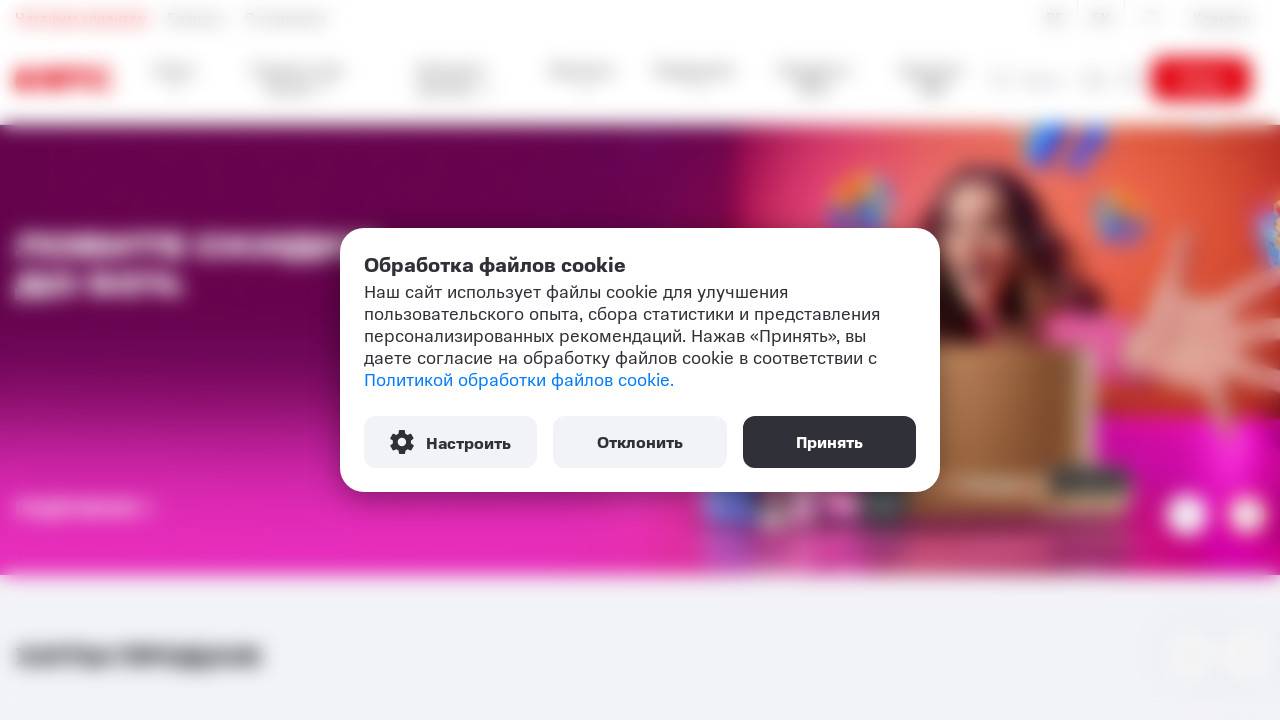